Tests mouse hover functionality on a multi-level navigation menu by hovering over "AboutUs", then "Our Offices", then clicking on "Bangalore" link.

Starting URL: https://lkmdemoaut.accenture.com/TestMeApp/fetchcat.htm

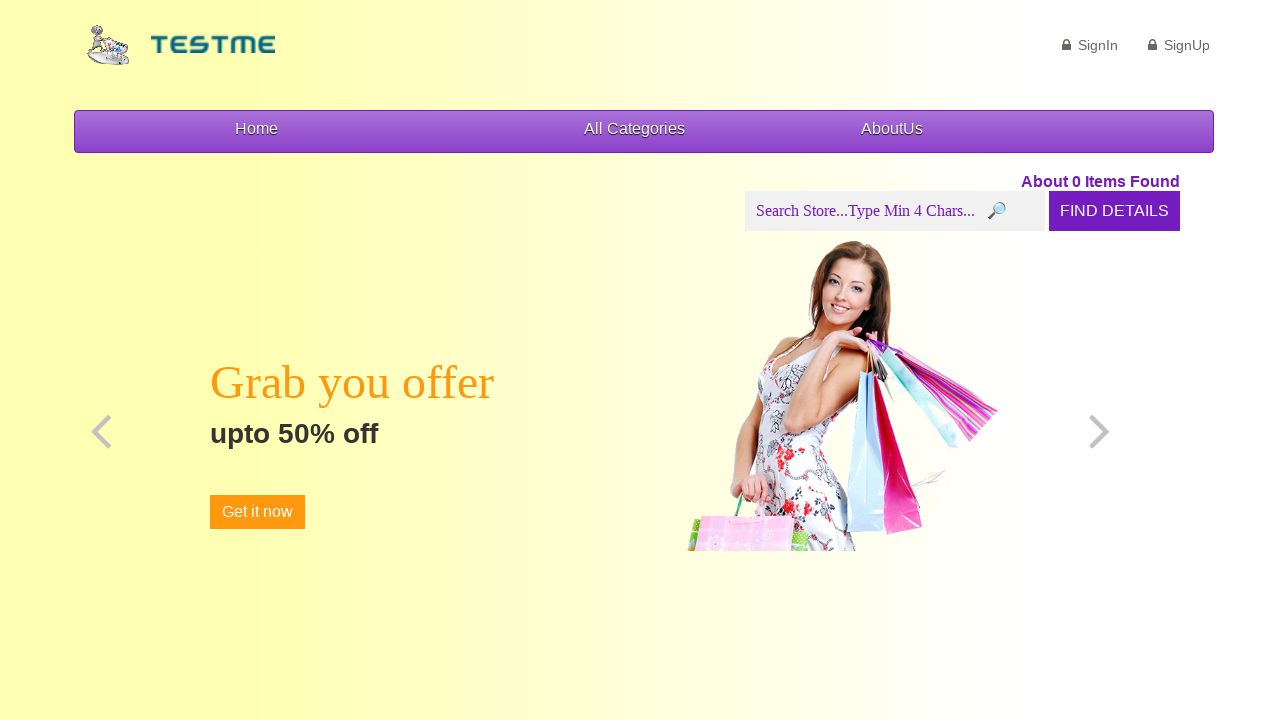

Hovered over 'AboutUs' menu item at (897, 132) on a:has-text('AboutUs')
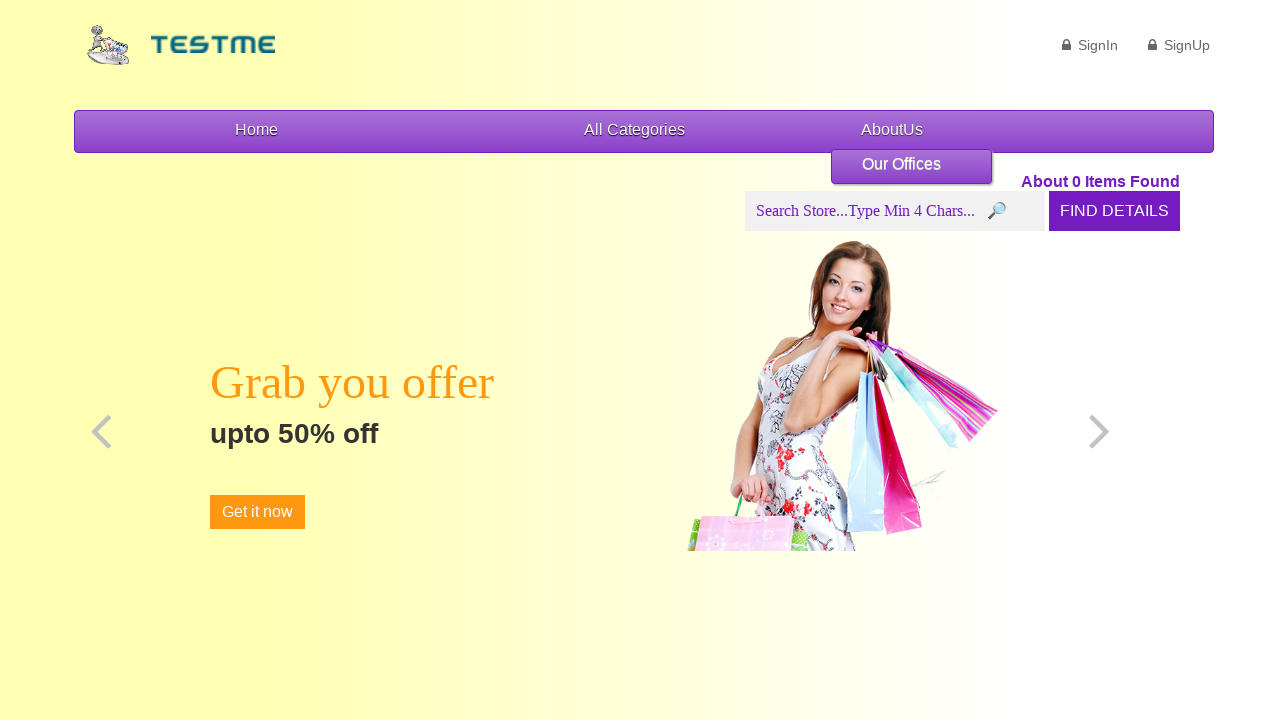

Hovered over 'Our Offices' submenu item at (912, 166) on xpath=/html/body/header/div[2]/div/div/ul/li[3]/ul/li/a
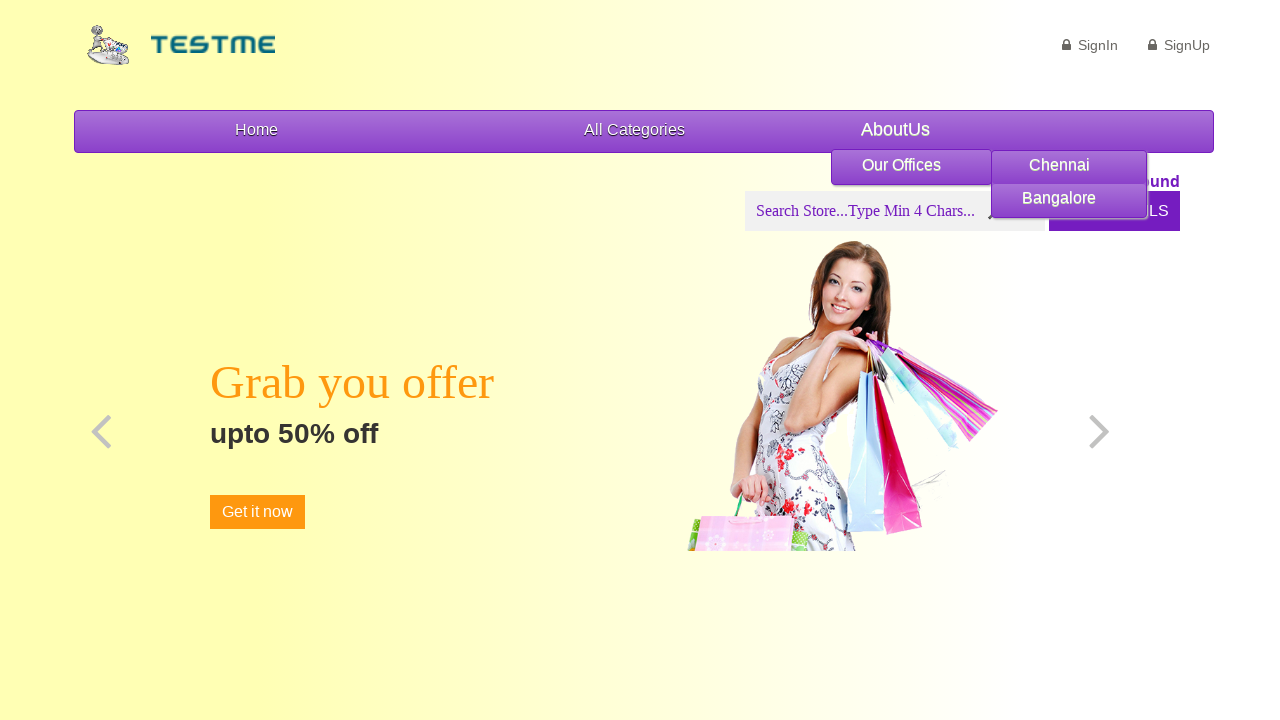

Clicked on 'Bangalore' link at (1081, 200) on a[href='contact.htm?id=bgl'][target='_blank']
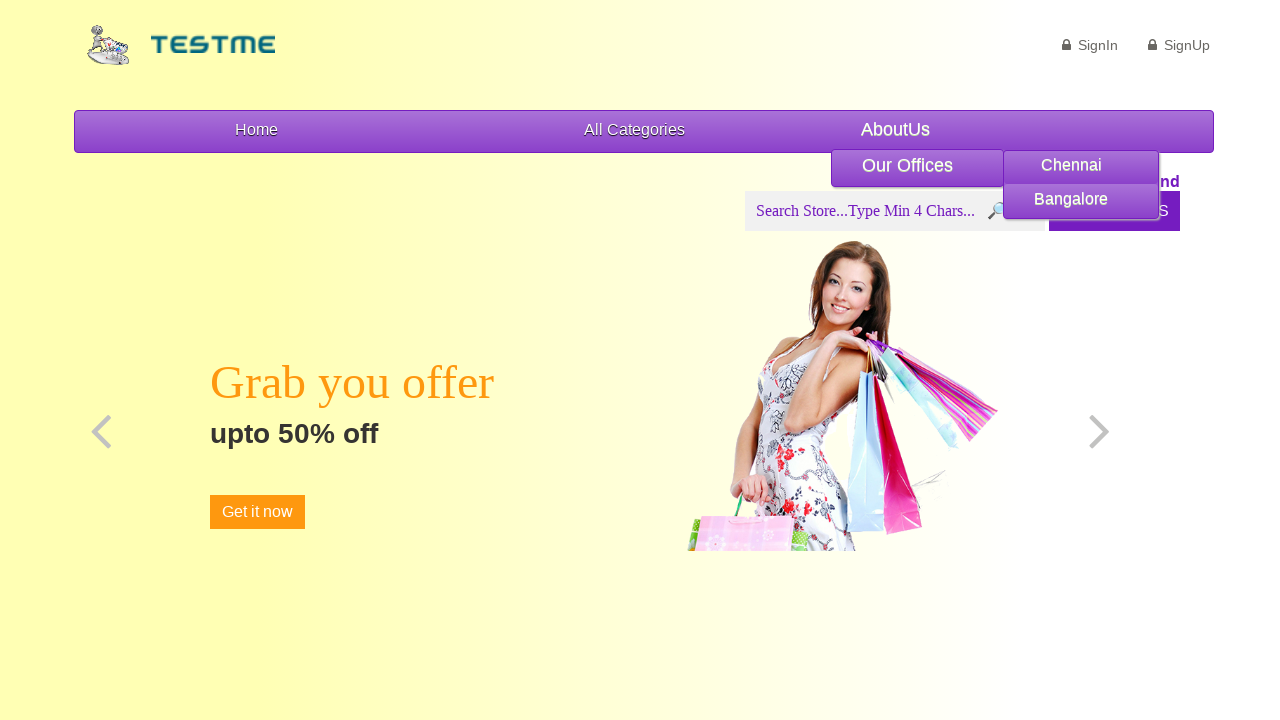

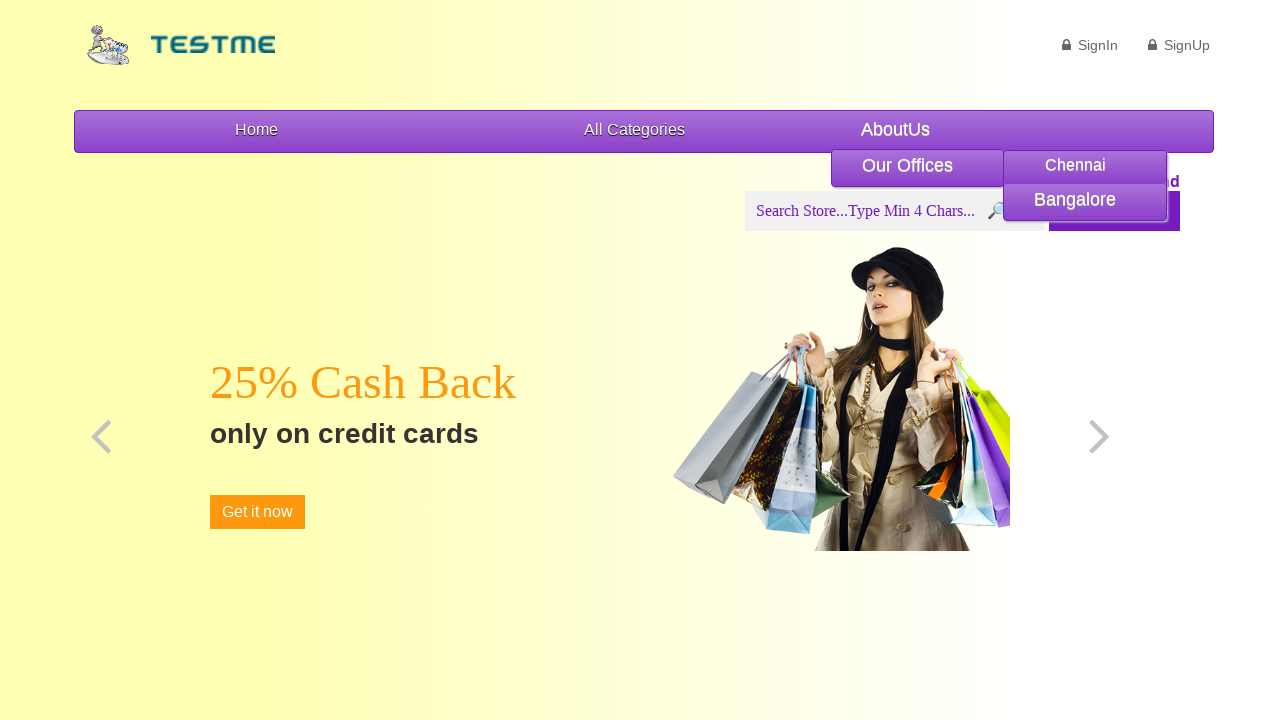